Tests alert handling functionality by clicking a button that triggers an alert and then accepting the alert dialog.

Starting URL: http://demo.automationtesting.in/Alerts.html

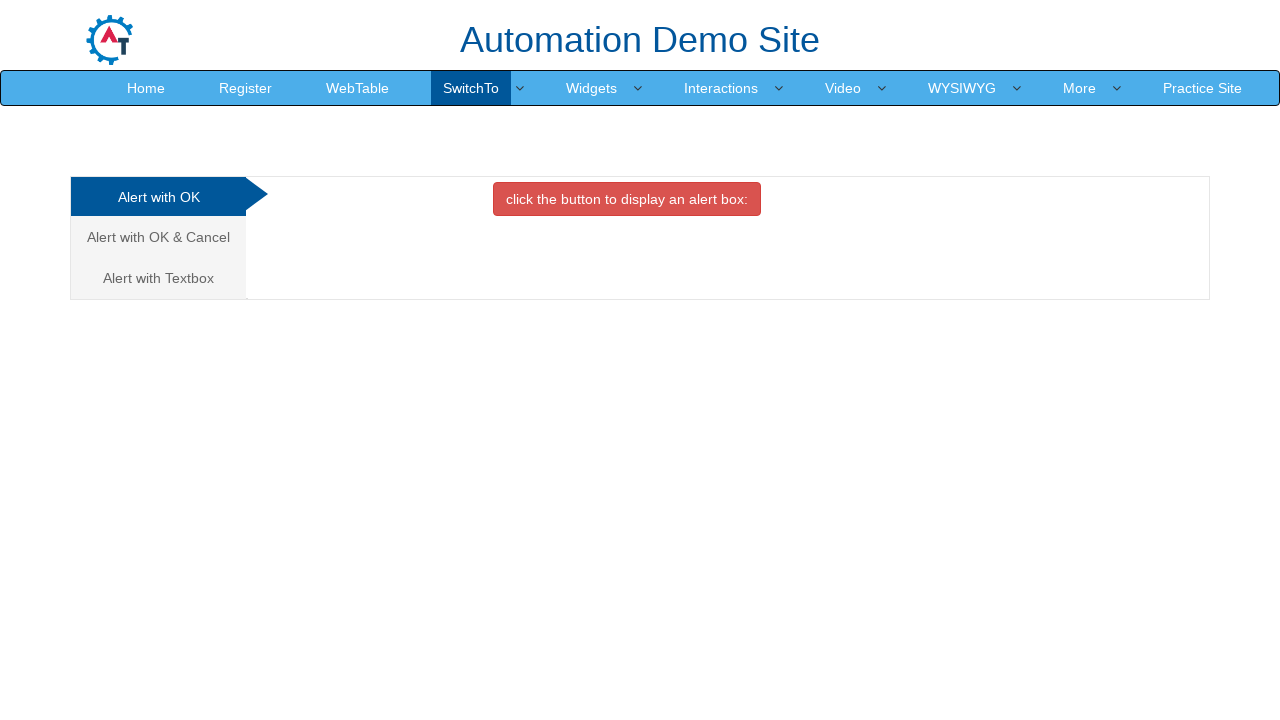

Clicked the danger button to trigger alert at (627, 199) on button.btn.btn-danger
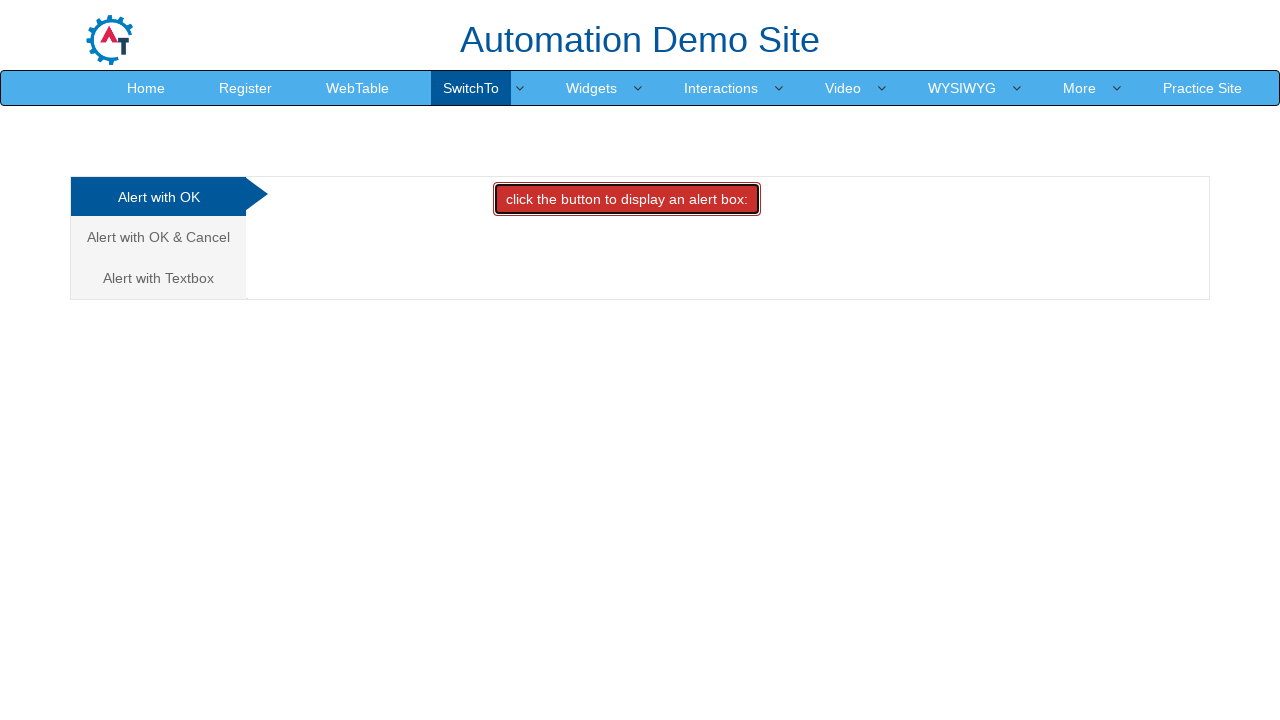

Set up dialog handler to accept alerts
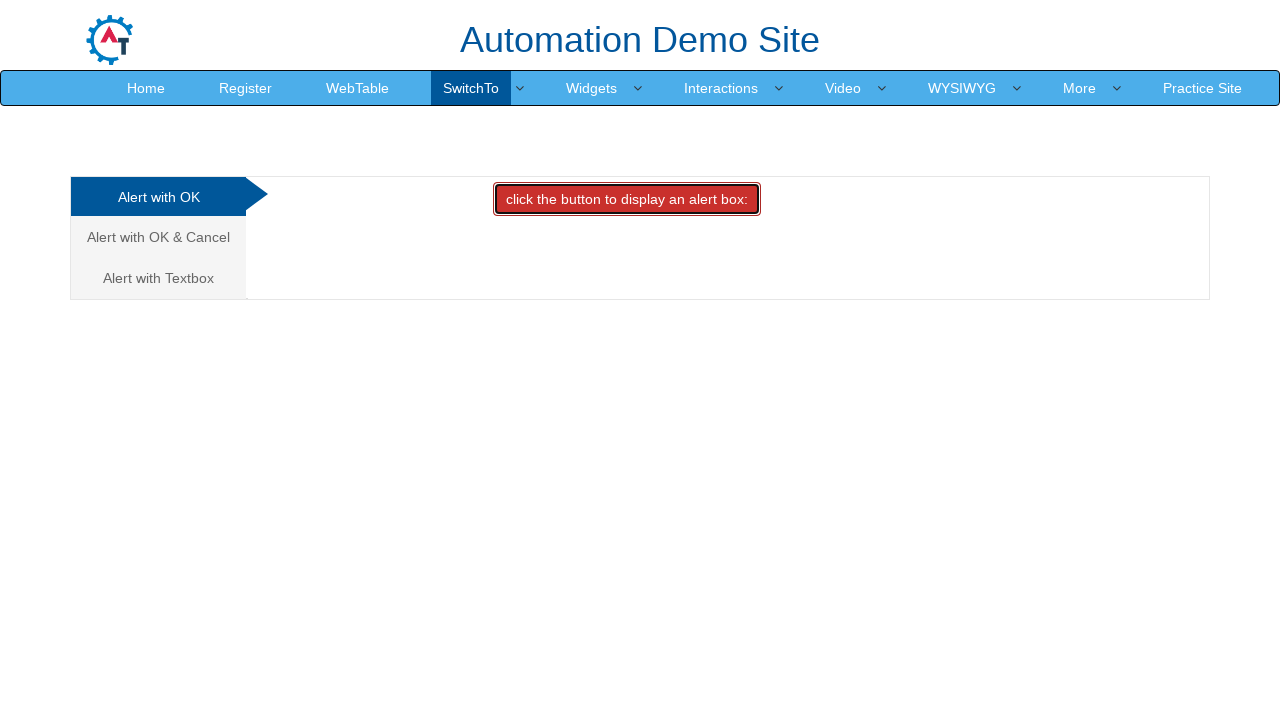

Configured one-time dialog handler to accept the alert
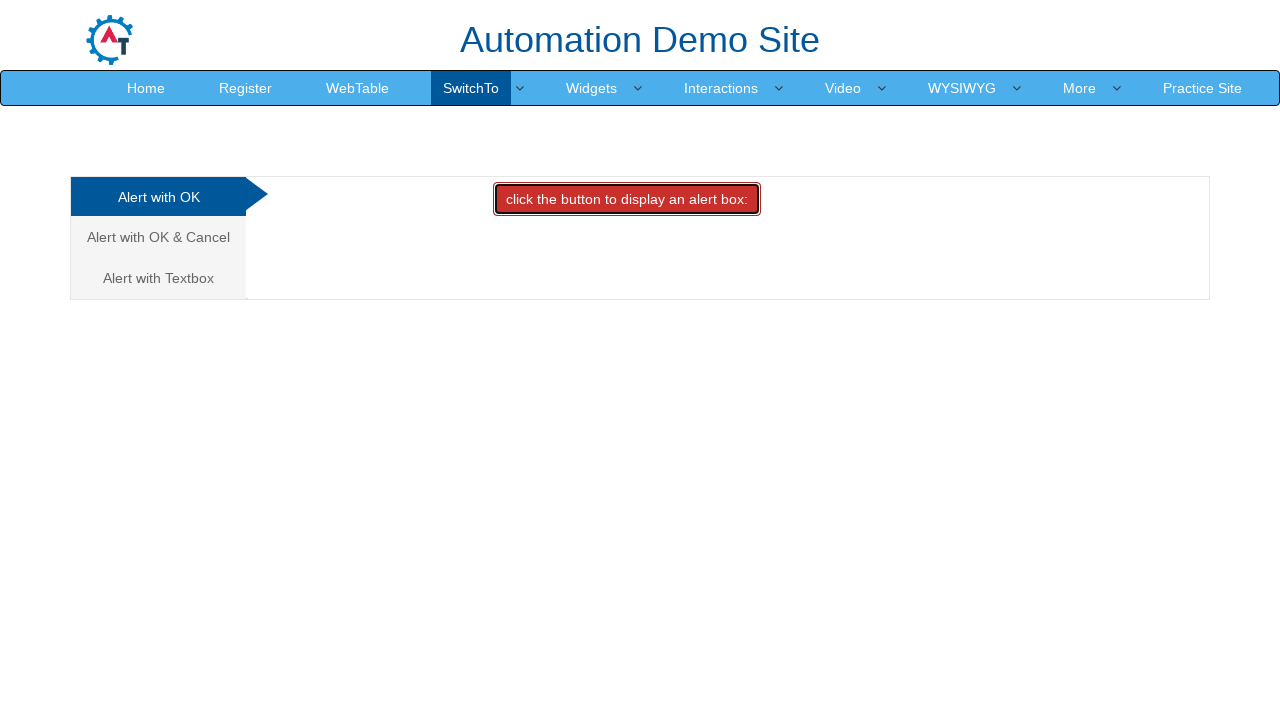

Clicked the danger button to trigger the alert dialog at (627, 199) on button.btn.btn-danger
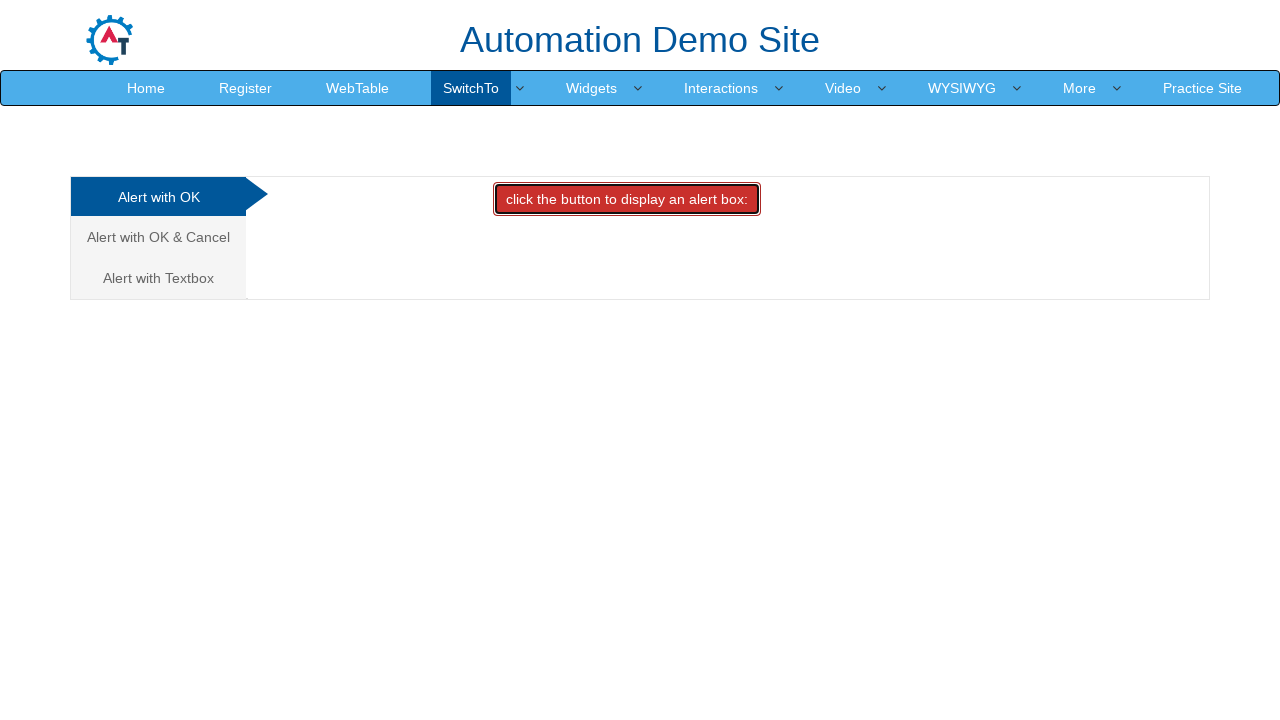

Waited 500ms for alert handling to complete
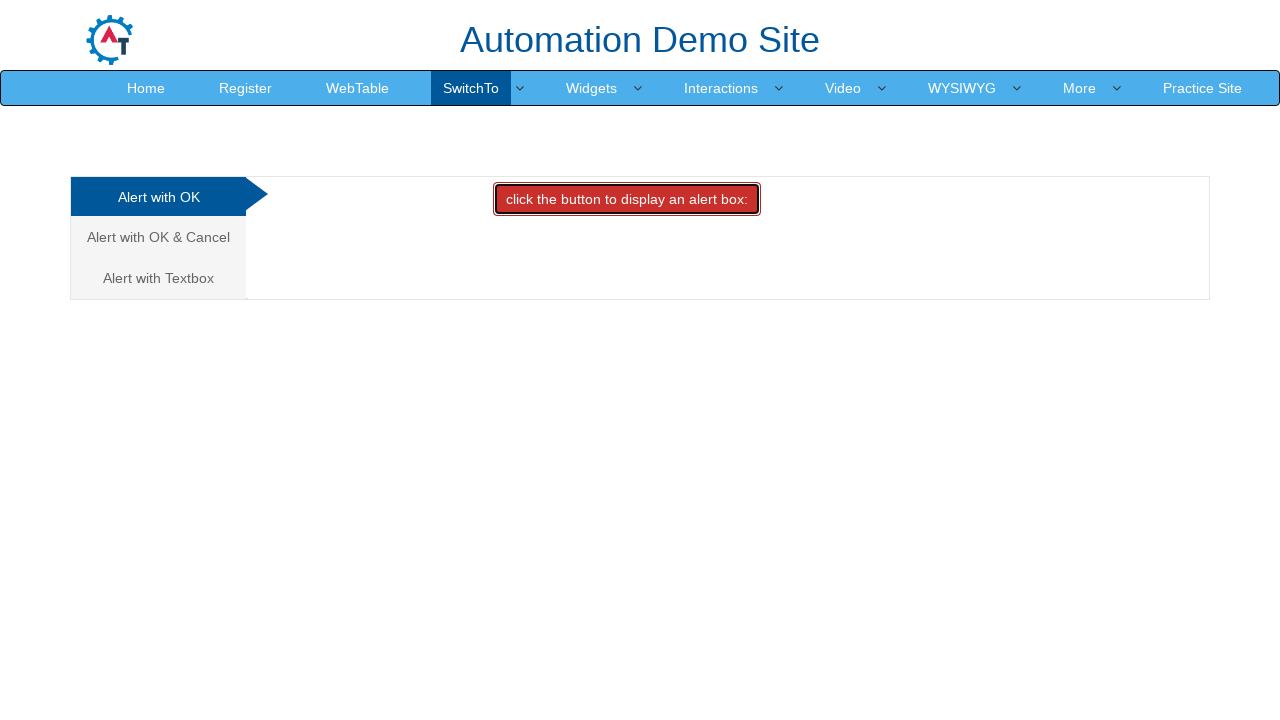

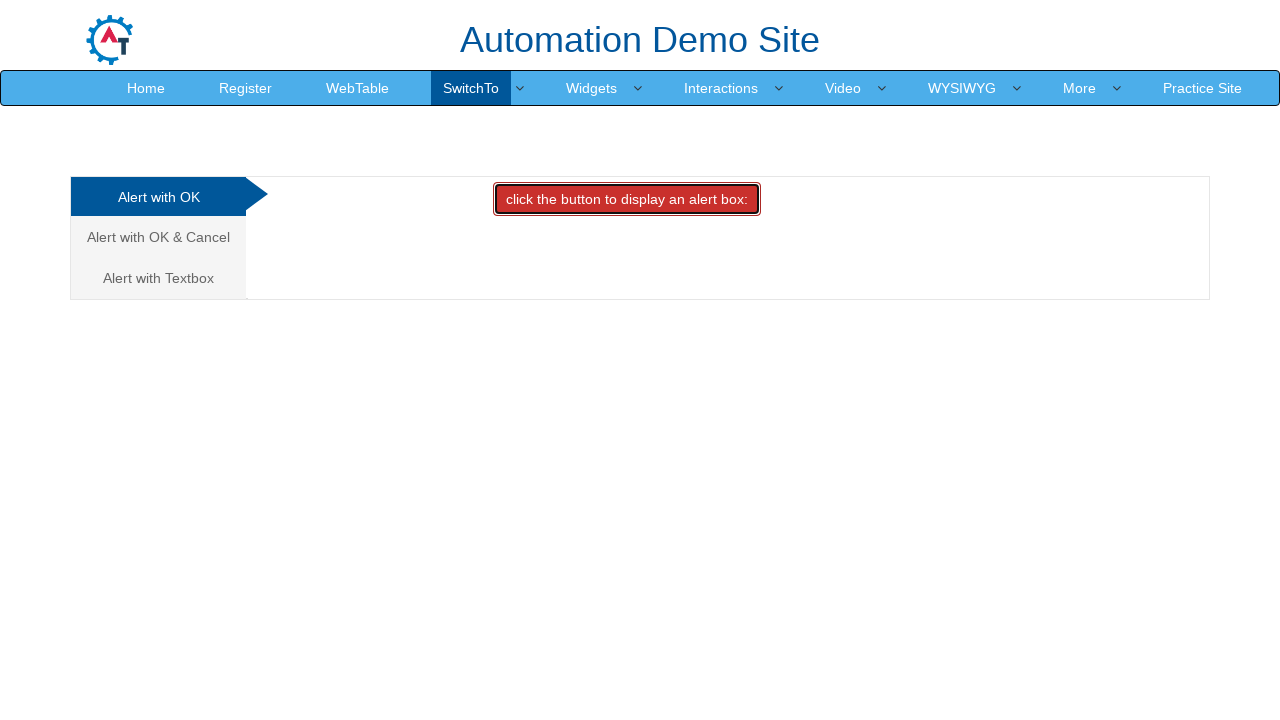